Navigates to a test page, finds and clicks a link by its calculated text value, then fills out a registration form with personal information and submits it.

Starting URL: http://suninjuly.github.io/find_link_text

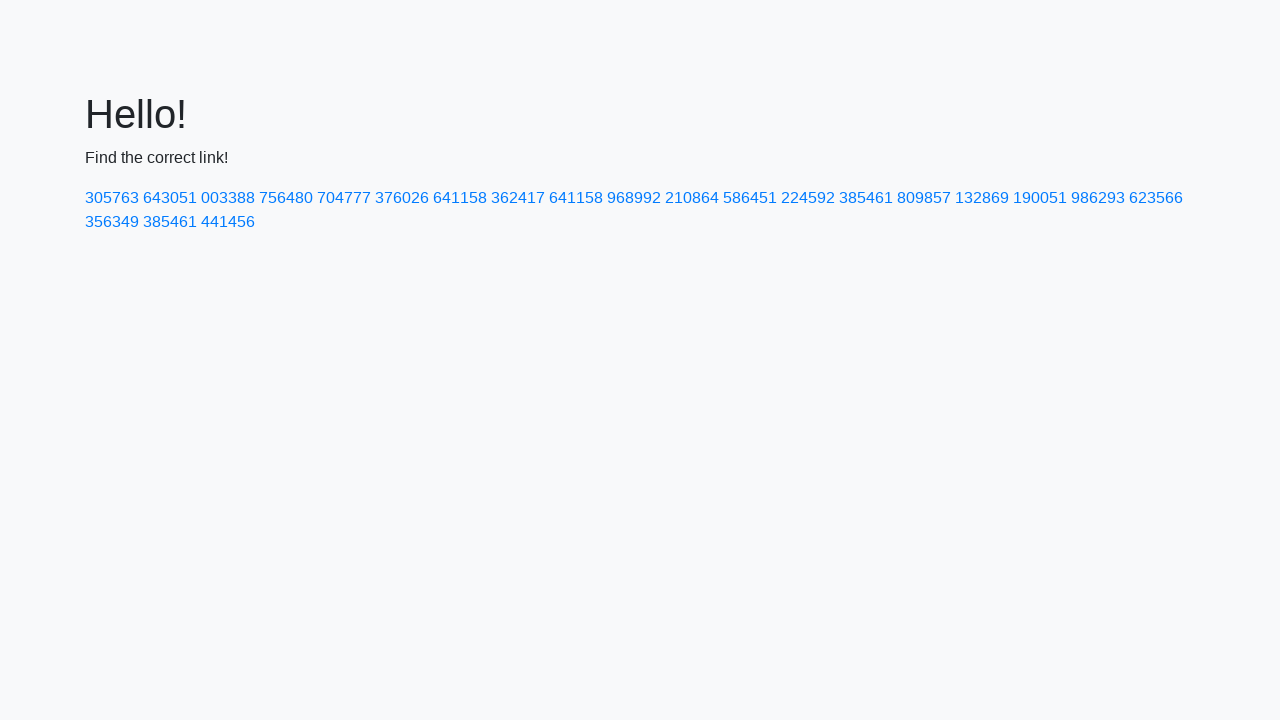

Clicked link with calculated text value '224592' at (808, 198) on a:has-text('224592')
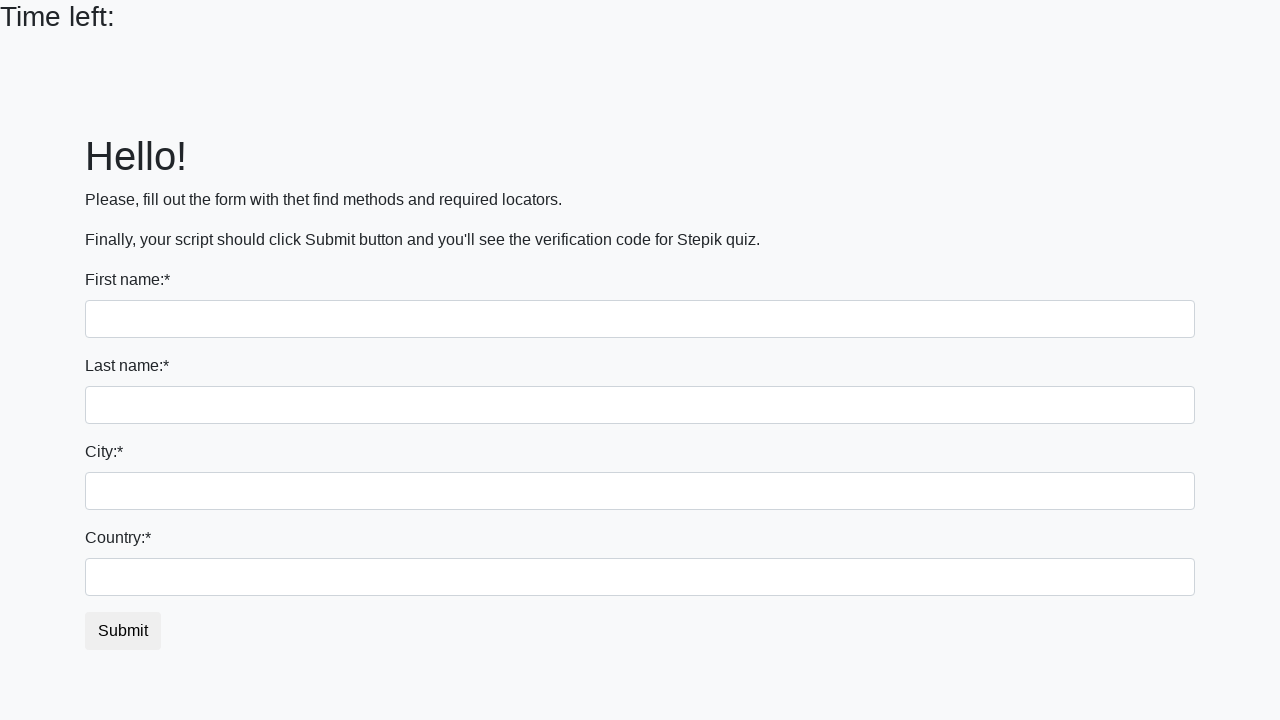

Filled first name field with 'Ivan' on input[name='first_name']
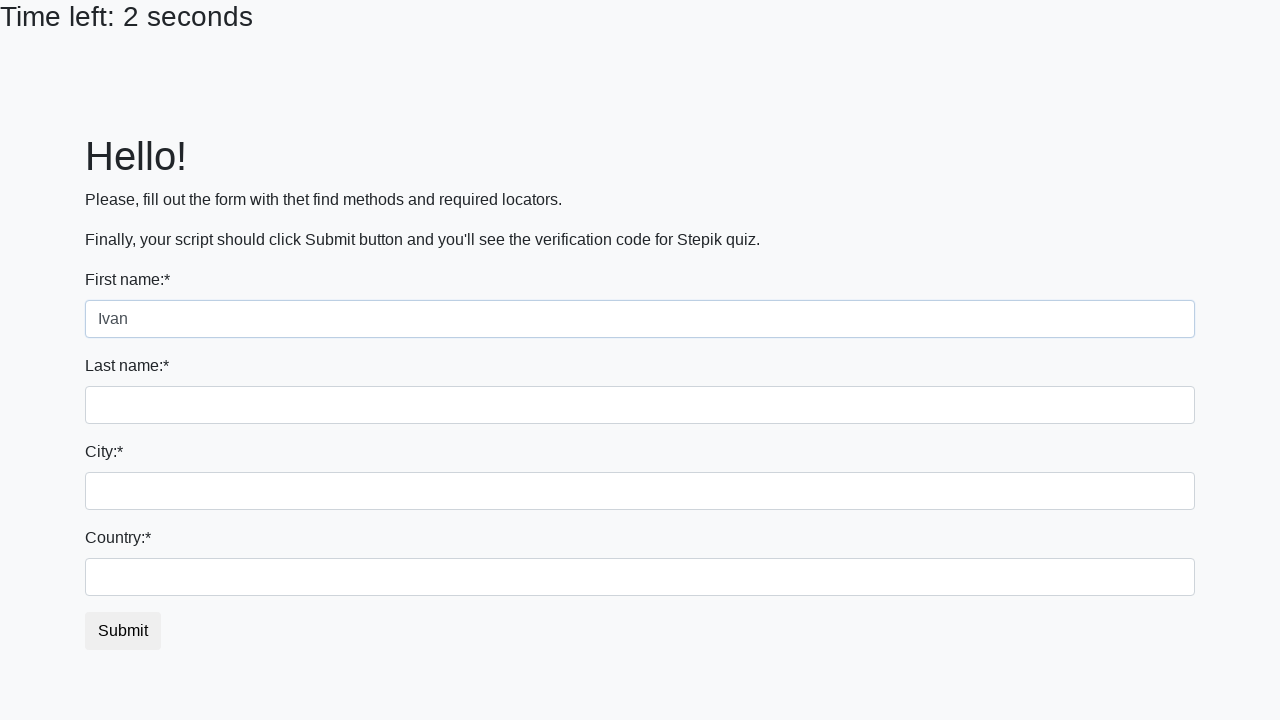

Filled last name field with 'Petrov' on input[name='last_name']
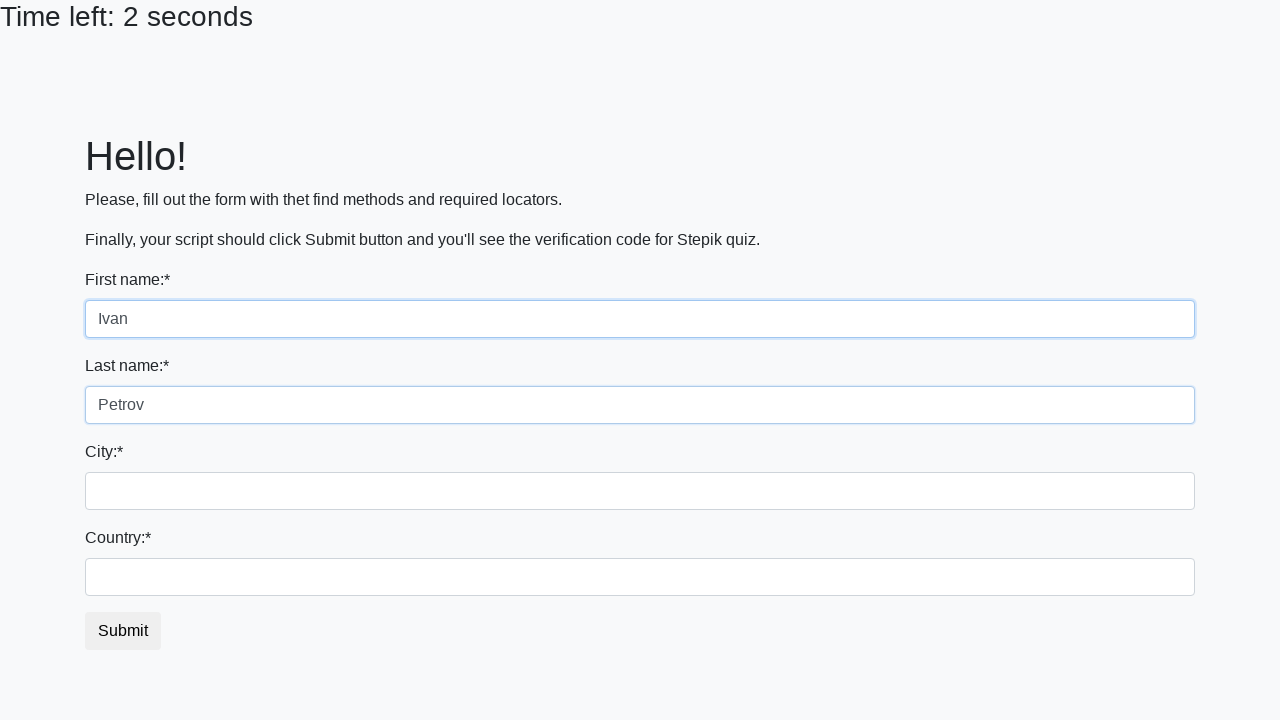

Filled city field with 'Smolensk' on .city
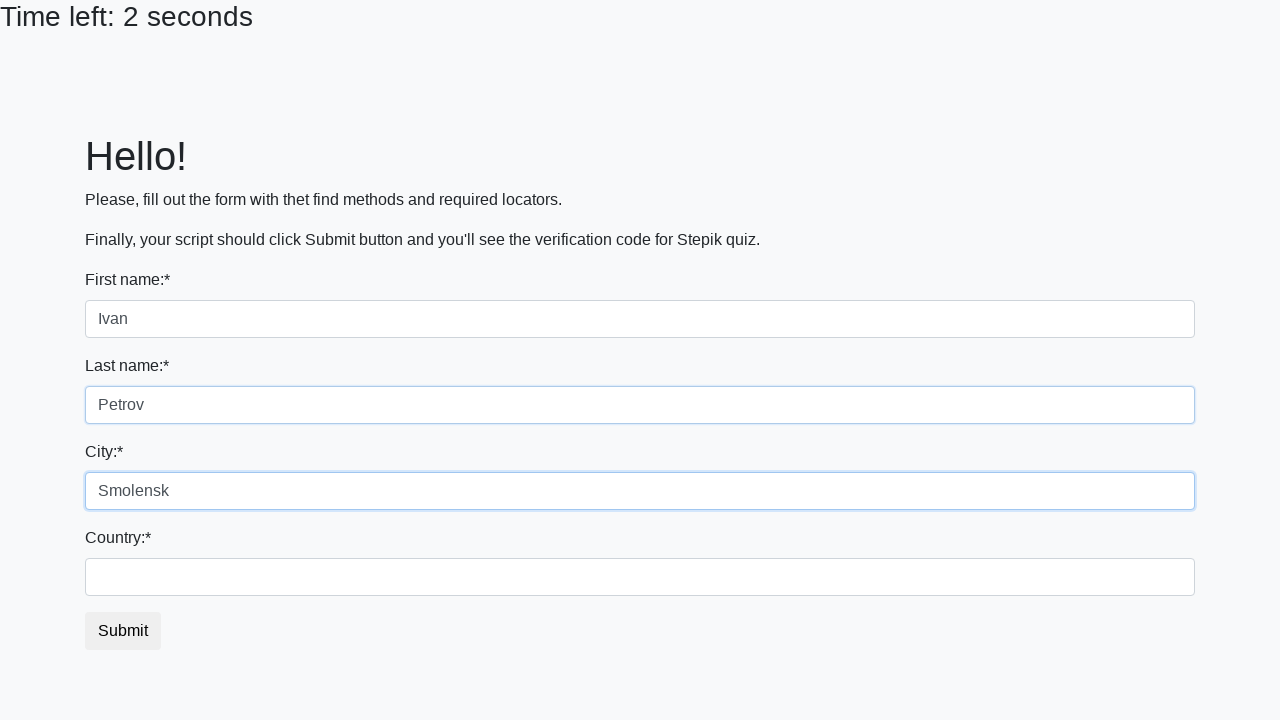

Filled country field with 'Russia' on #country
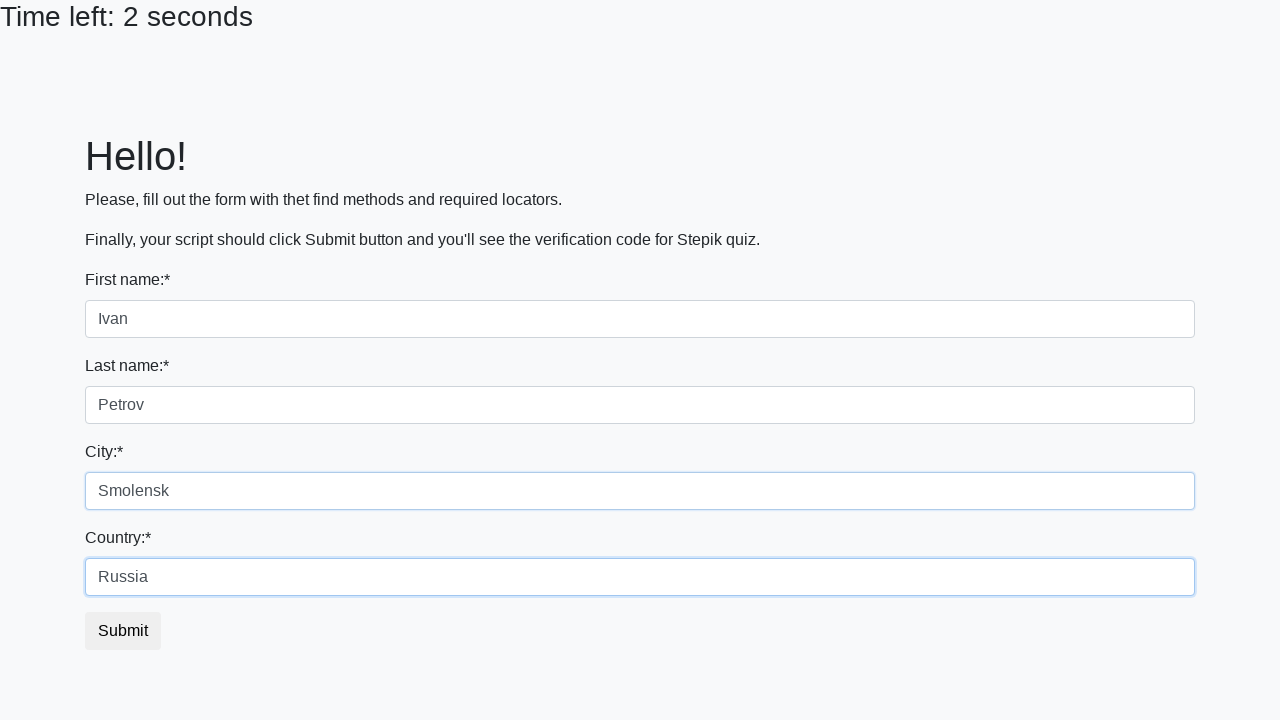

Clicked submit button to complete registration at (123, 631) on button.btn
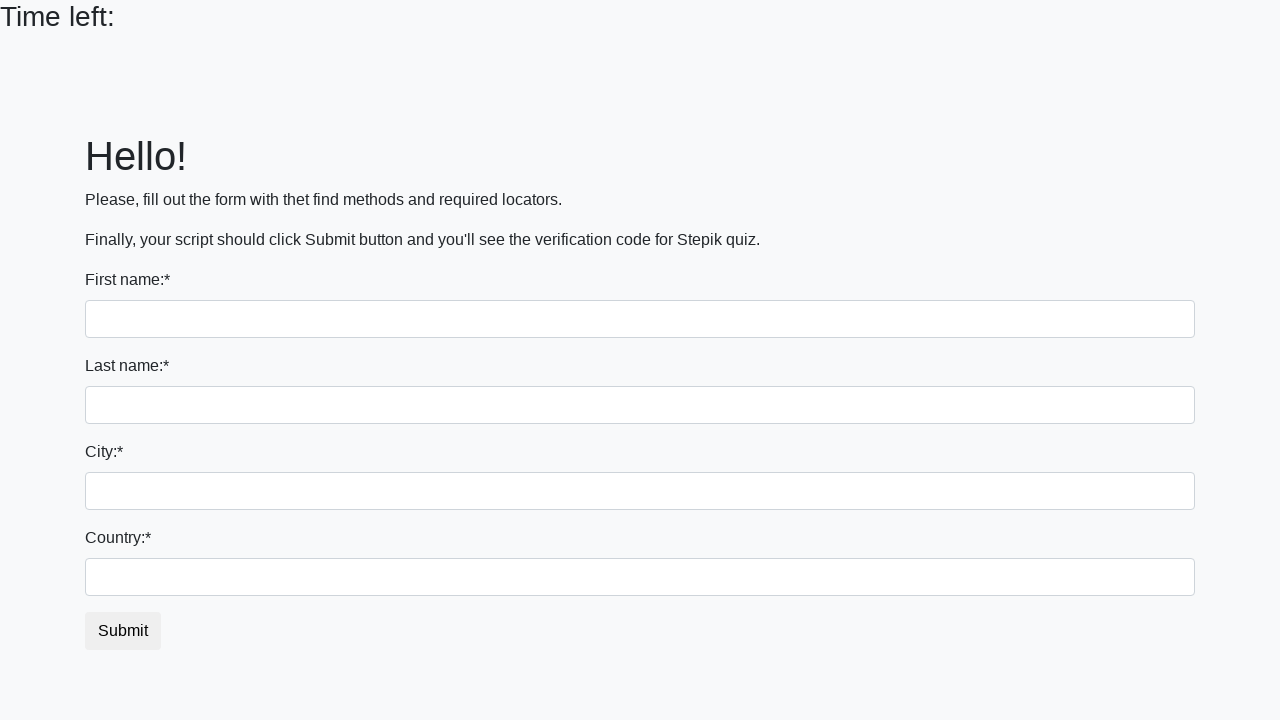

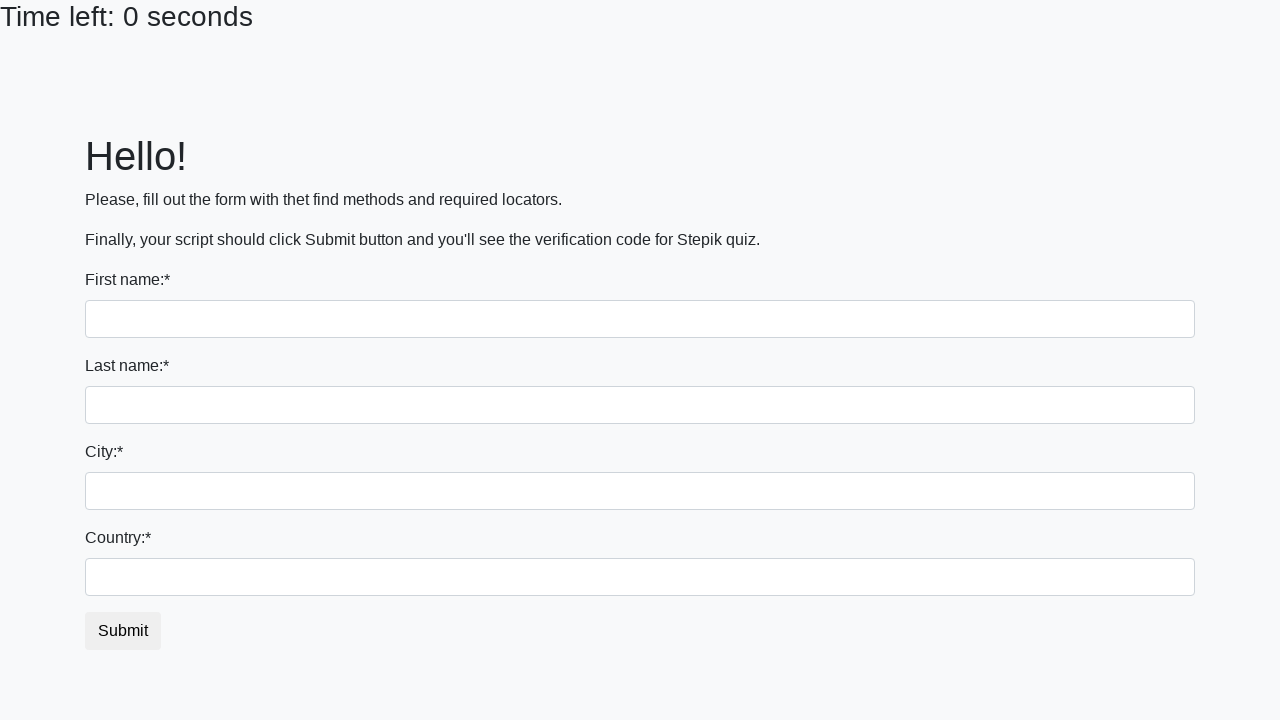